Tests clicking alert button - Junit Reporter demo

Starting URL: http://omayo.blogspot.com

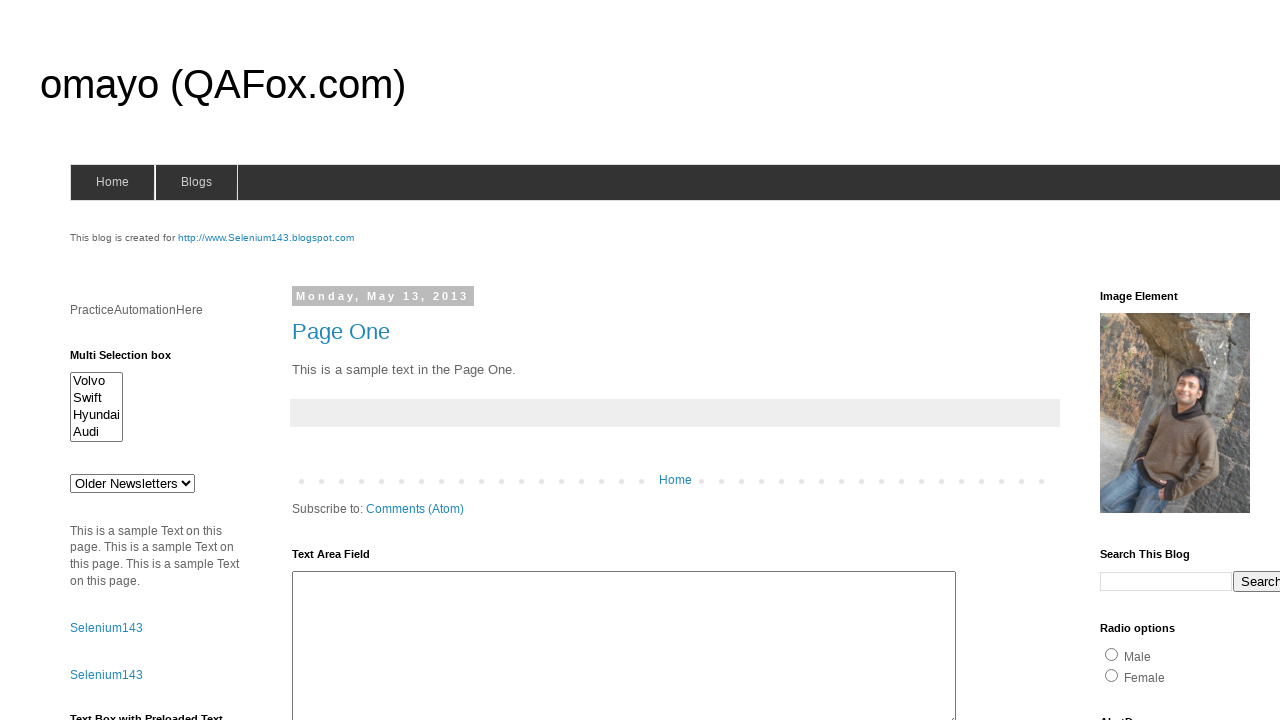

Clicked alert button to trigger alert dialog at (1154, 361) on xpath=/html/body/div[4]/div[2]/div[2]/div[2]/div[2]/div[2]/div[2]/div/div[4]/div
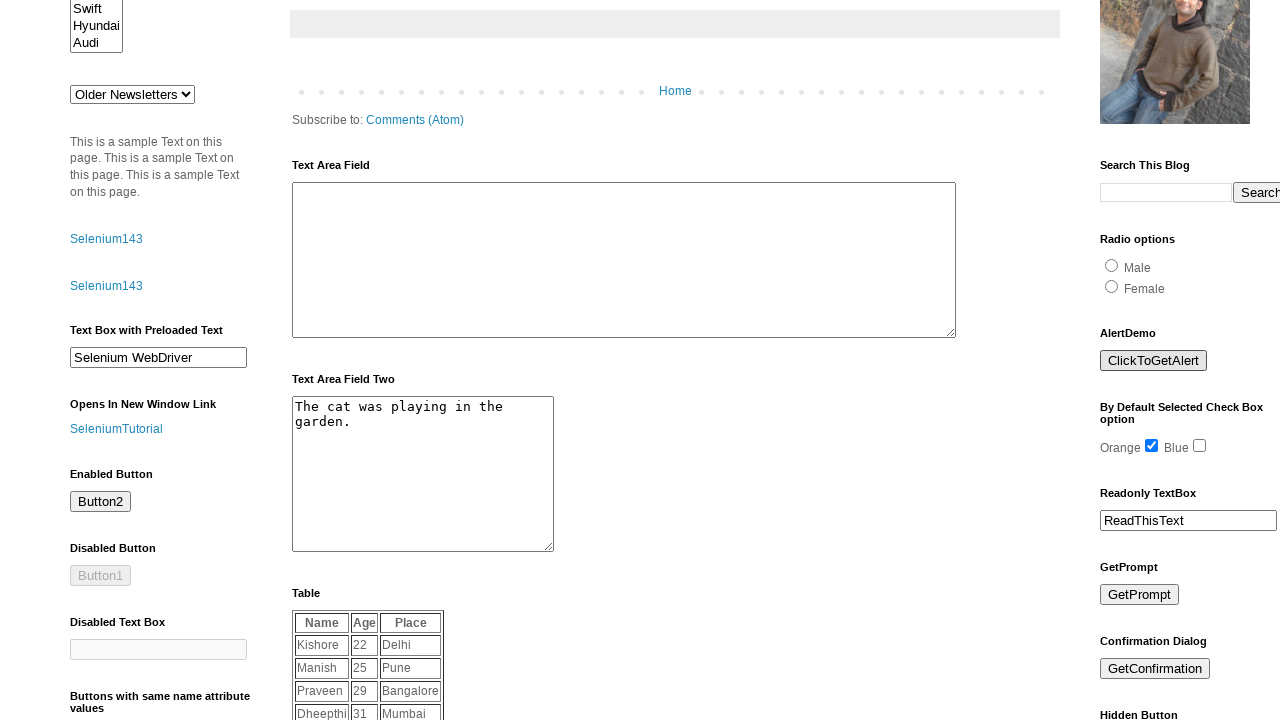

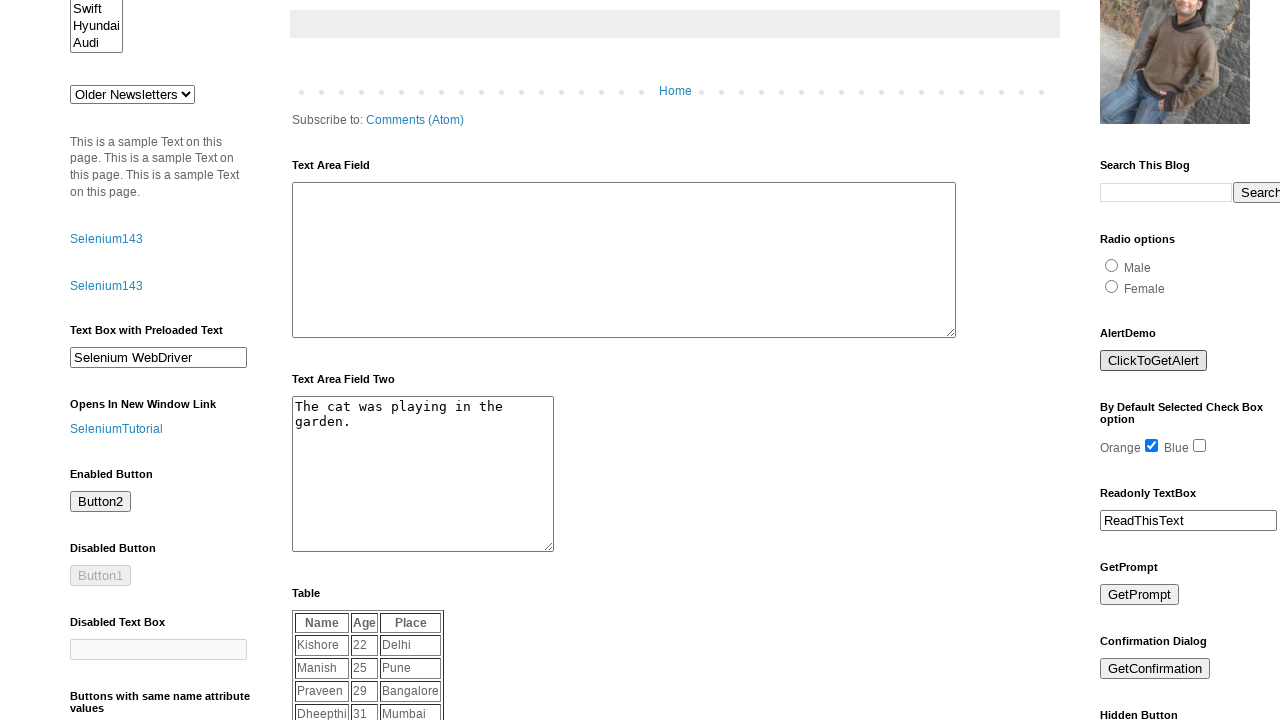